Tests interacting with a Shadow DOM element using JavaScript execution to locate and fill an input field with "Victor automation"

Starting URL: https://books-pwakit.appspot.com/

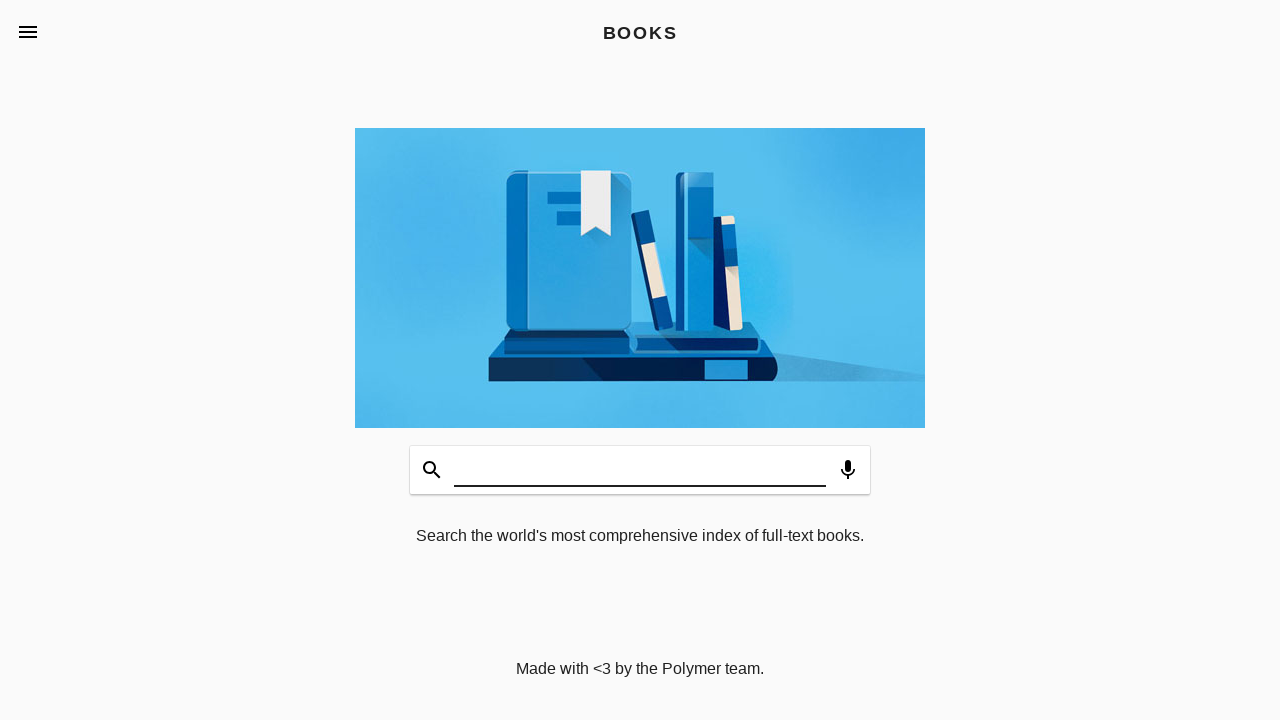

Filled shadow DOM input field with 'Victor automation' on book-app >> #input
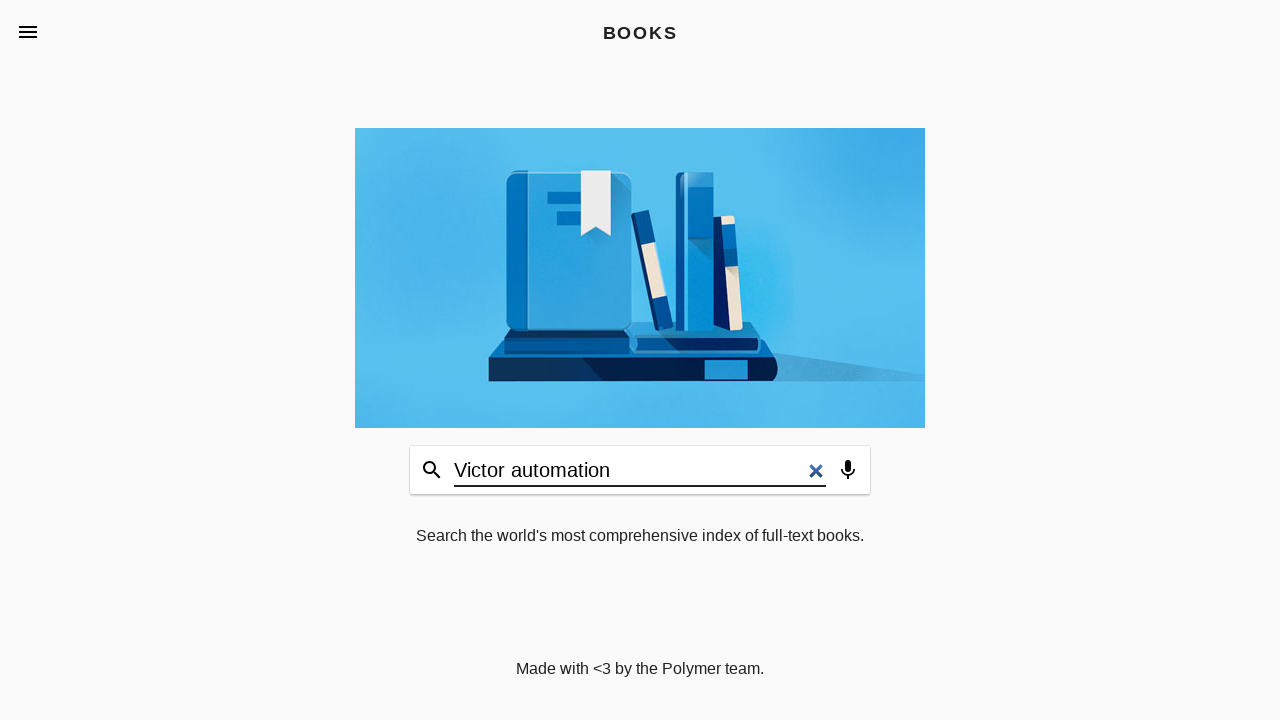

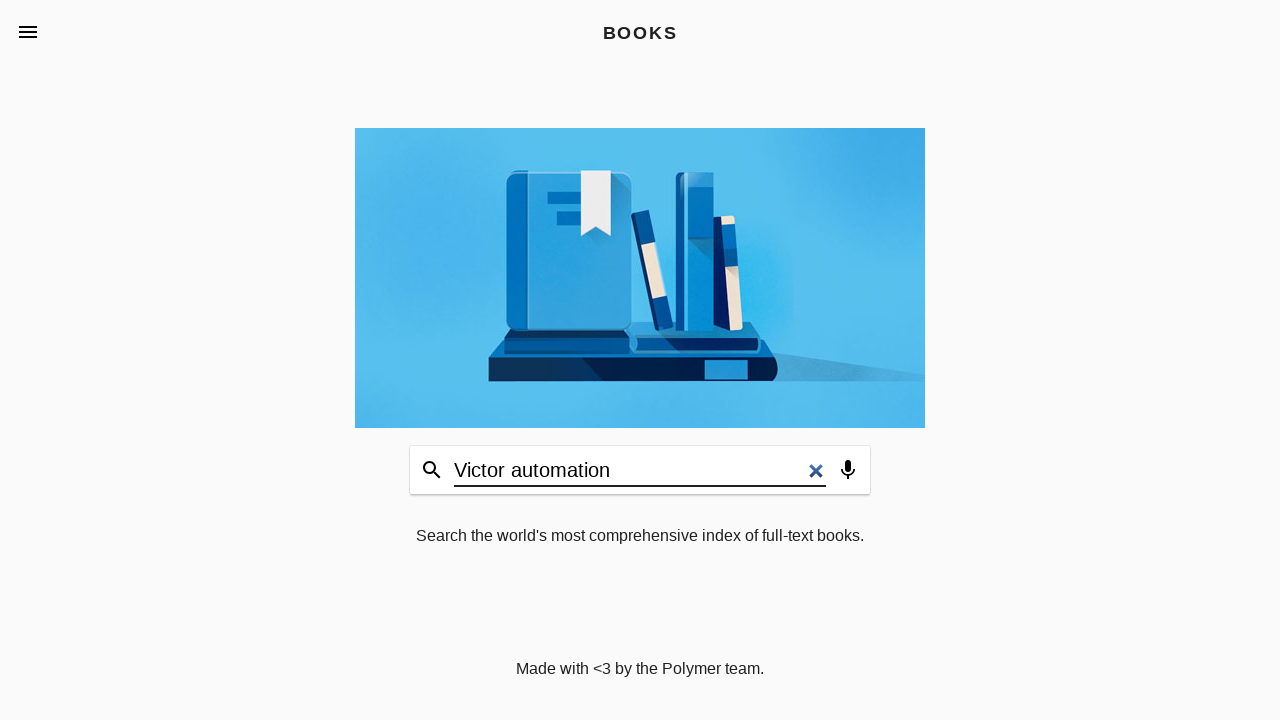